Navigates to OrangeHRM demo homepage and verifies that the company branding logo is displayed on the page

Starting URL: https://opensource-demo.orangehrmlive.com/

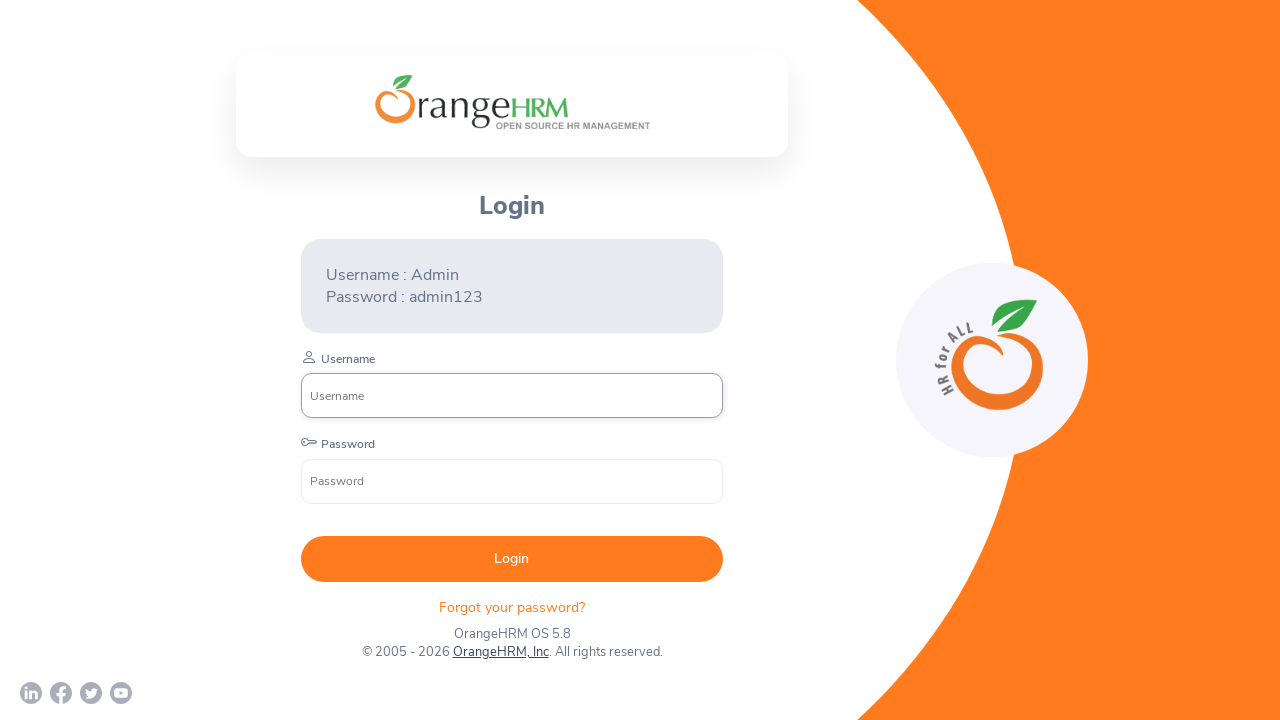

Located company branding logo element
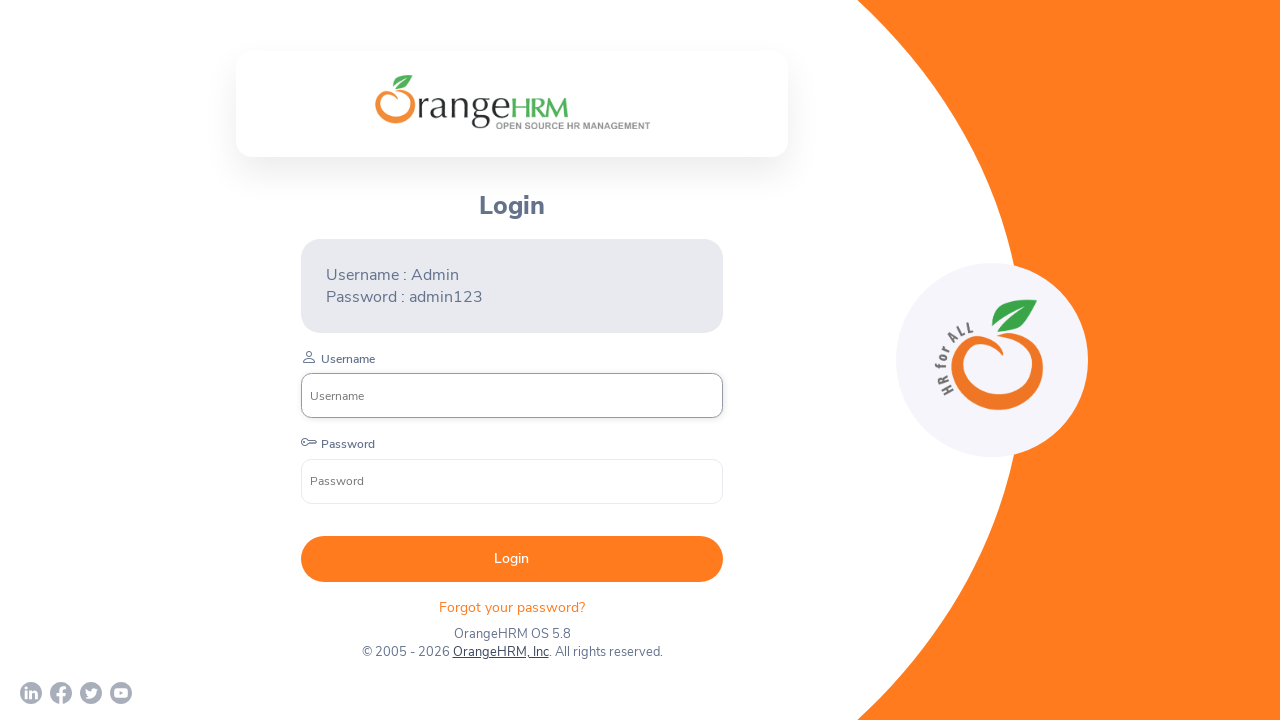

Waited for company branding logo to become visible
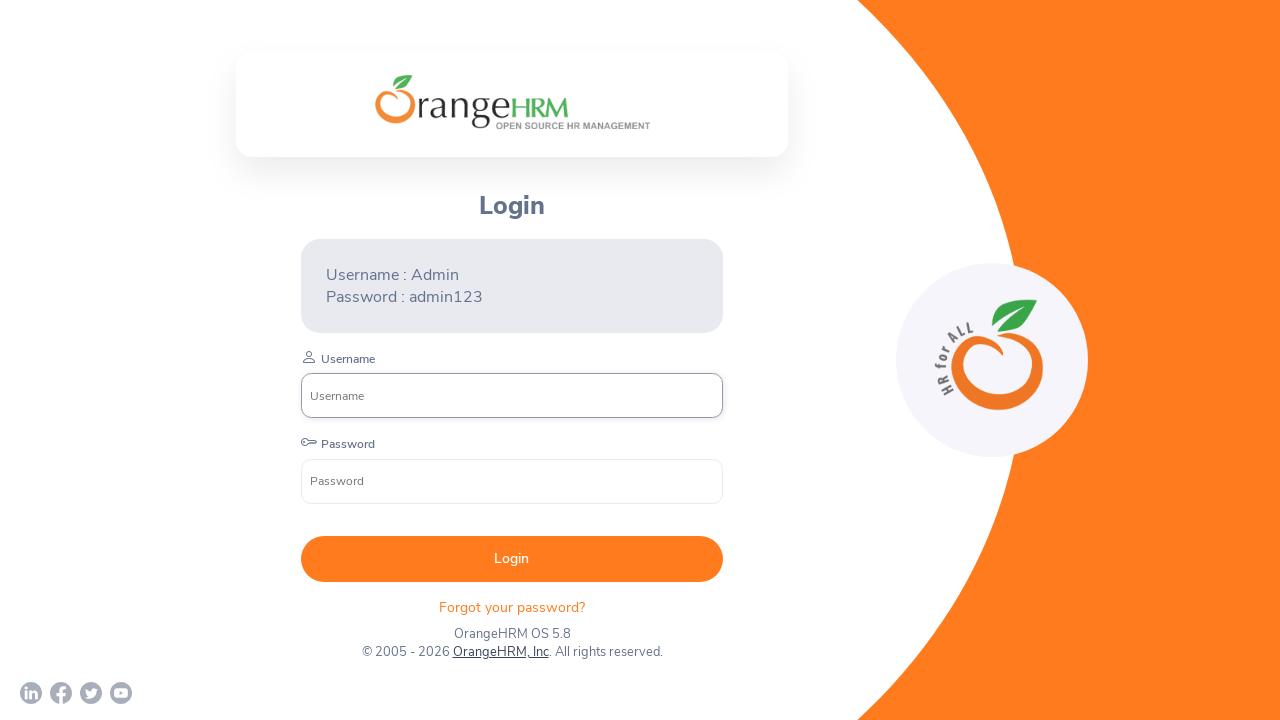

Verified that company branding logo is visible on the OrangeHRM homepage
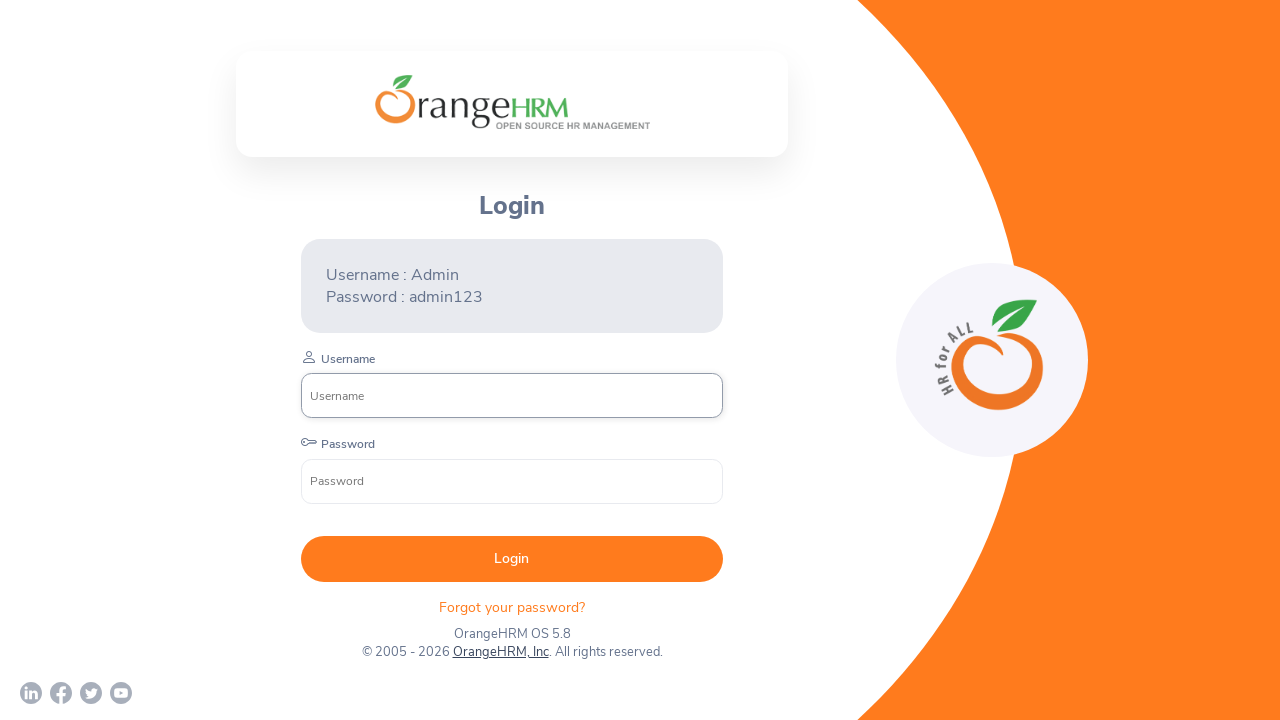

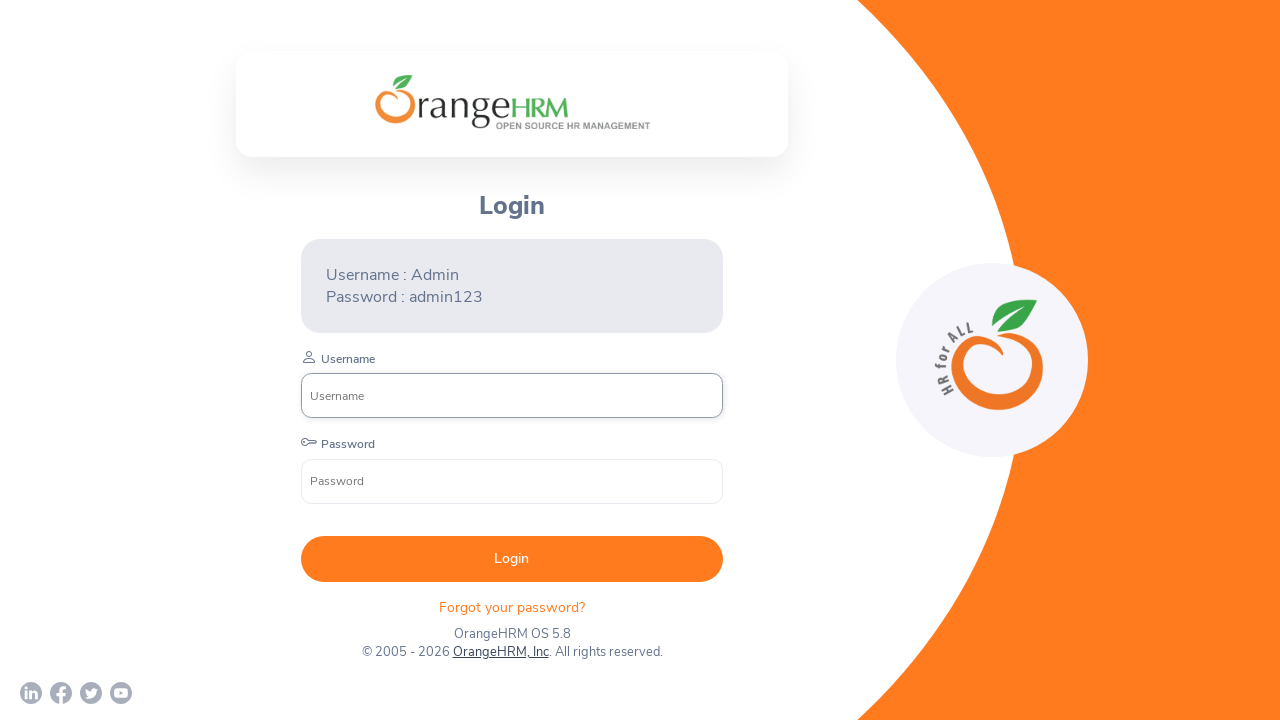